Tests PyPI search functionality by entering a search query in the search bar, submitting the form, and verifying search results are displayed

Starting URL: https://pypi.org

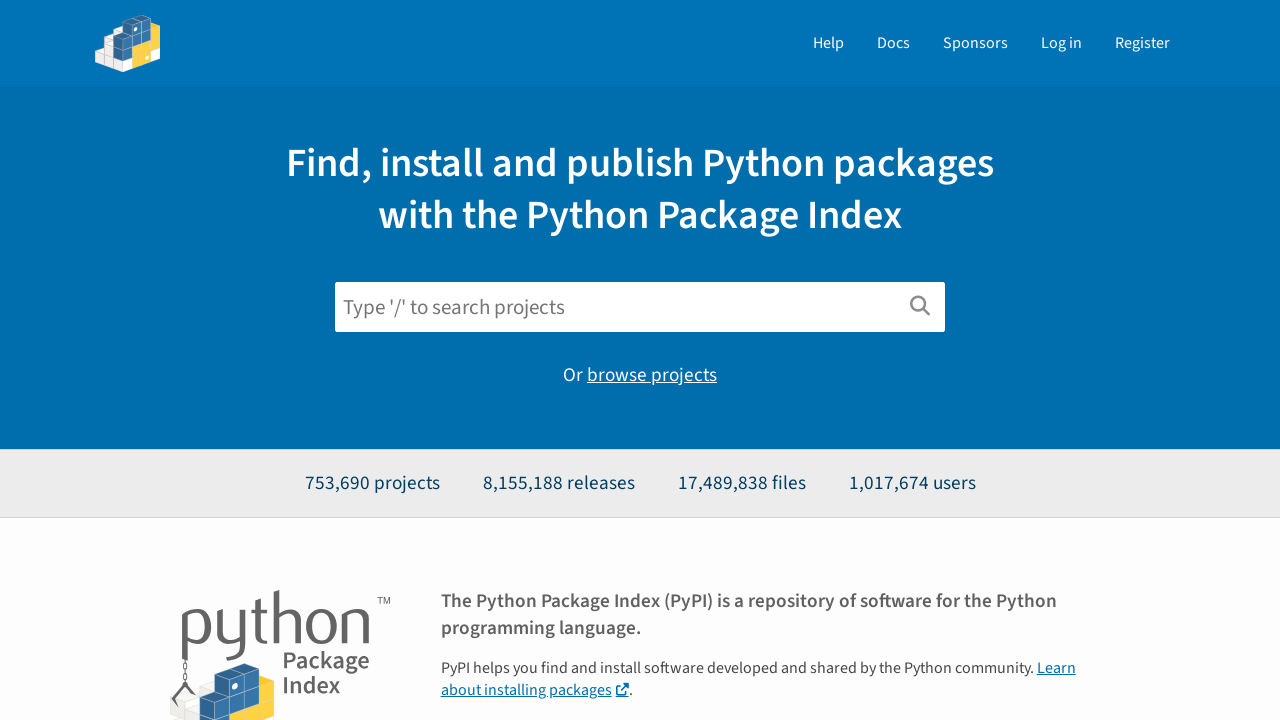

Filled search field with 'playwright' query on input[id='search']
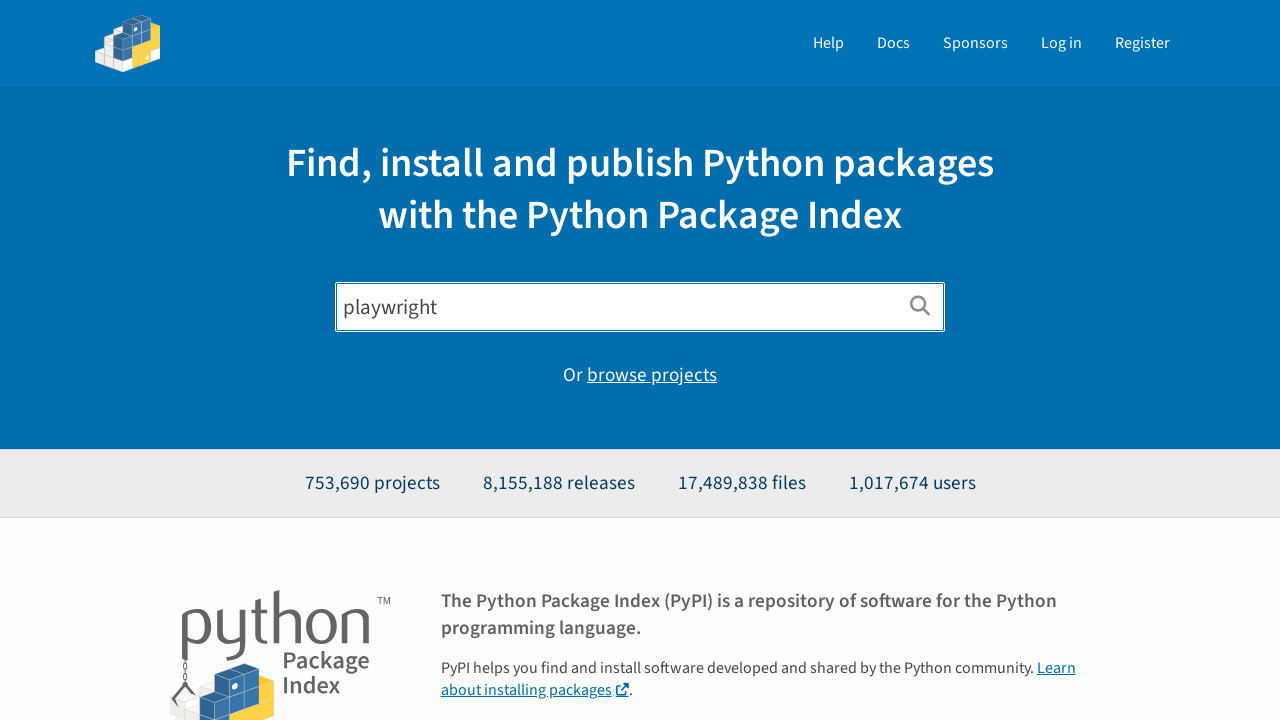

Pressed Enter to submit search query on input[id='search']
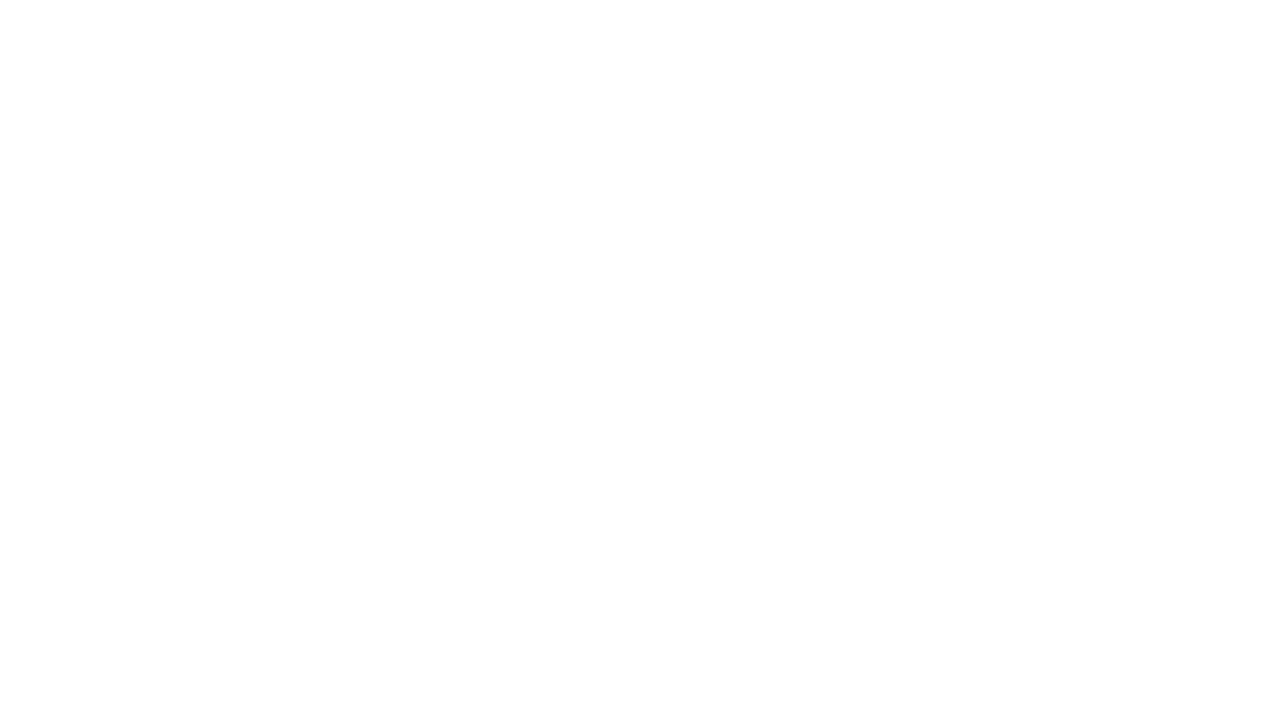

Search results loaded successfully
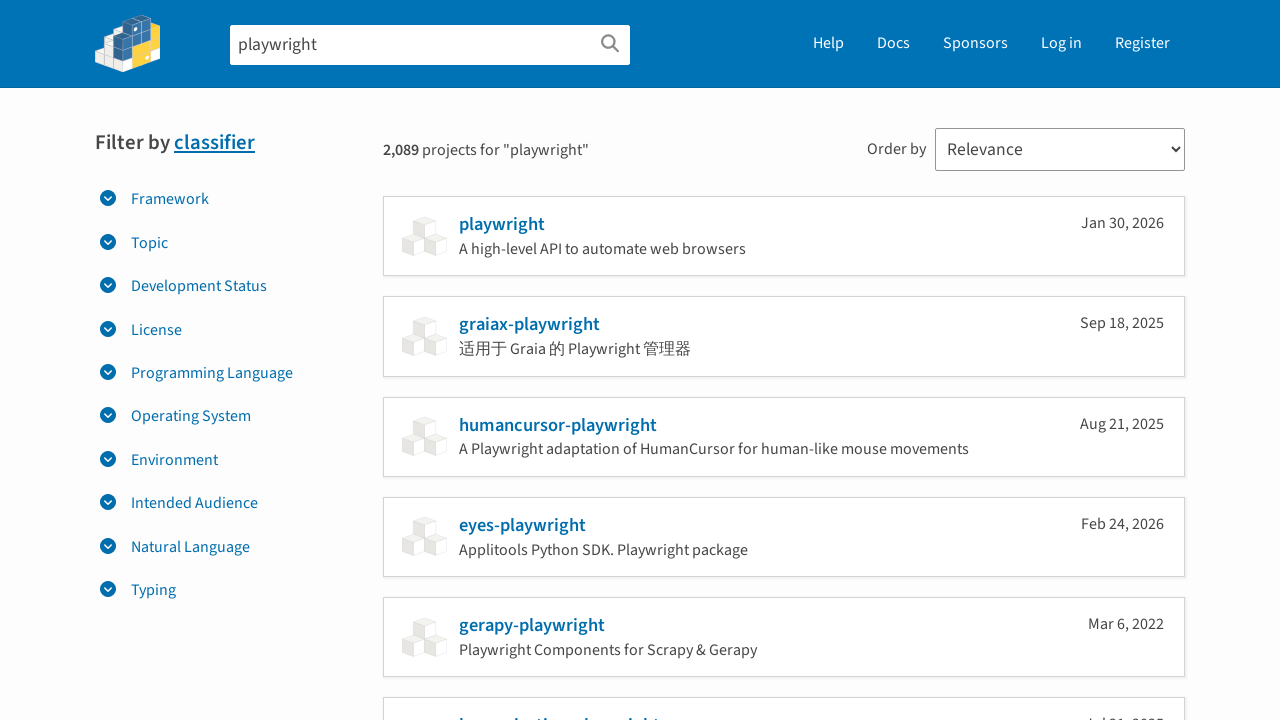

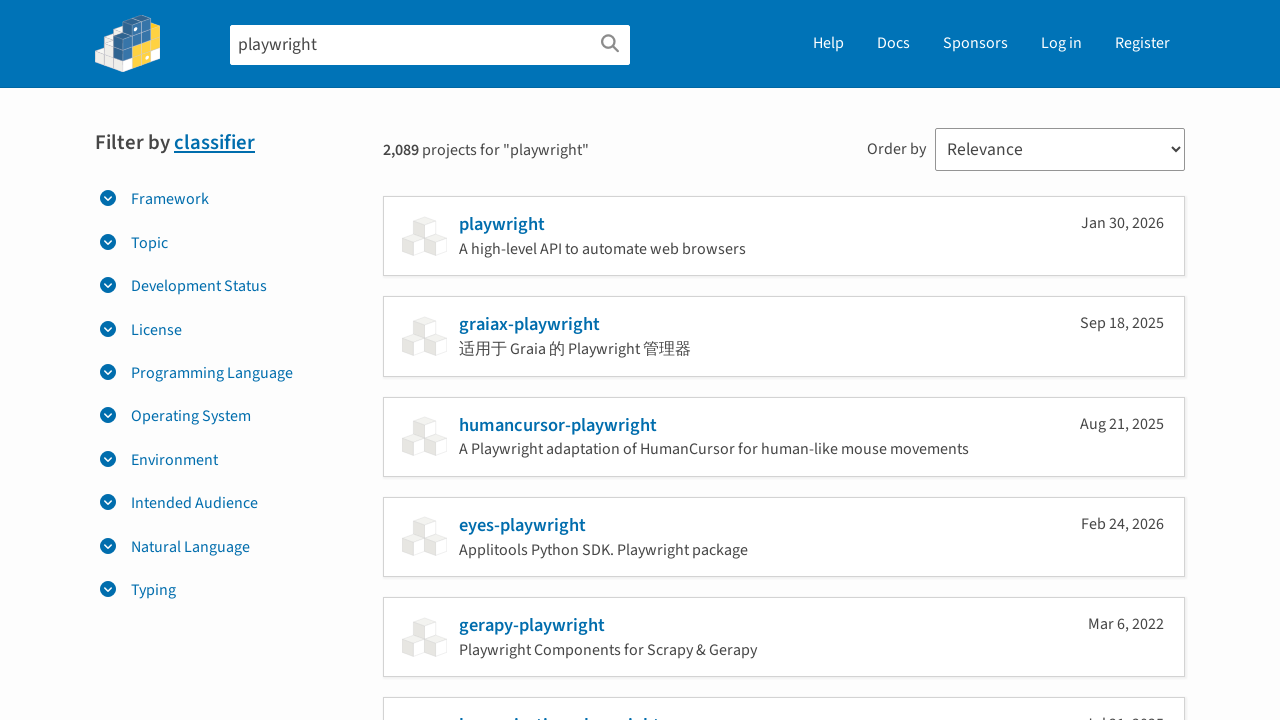